Tests JavaScript alert acceptance by clicking the first alert button, verifying the alert text, accepting it, and verifying the result message

Starting URL: https://testcenter.techproeducation.com/index.php?page=javascript-alerts

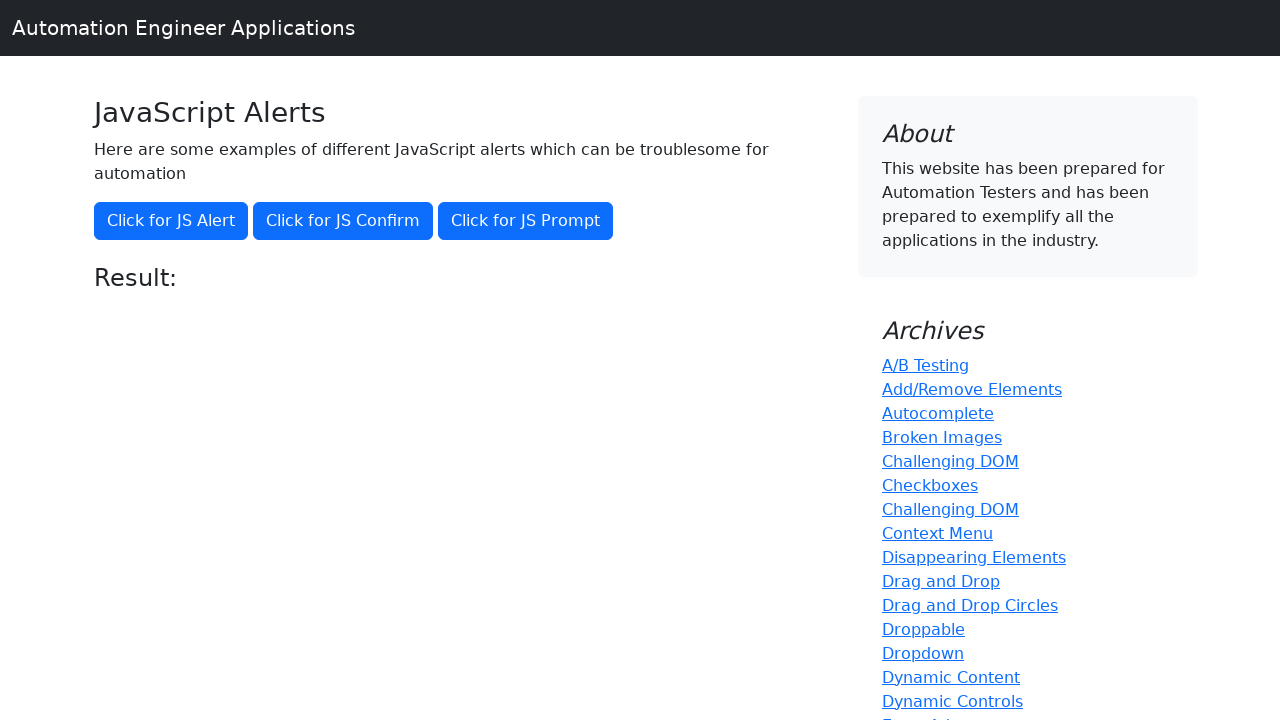

Clicked the first alert button at (171, 221) on xpath=//button[@onclick='jsAlert()']
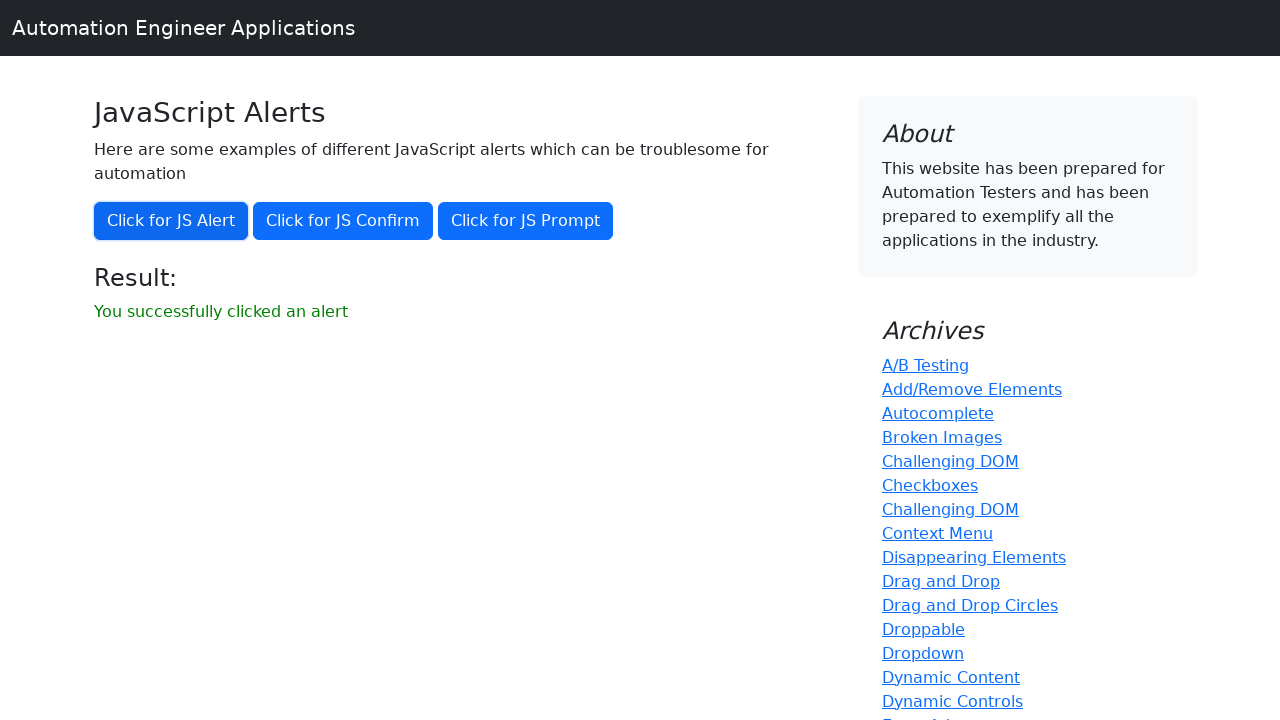

Set up dialog handler to accept alerts
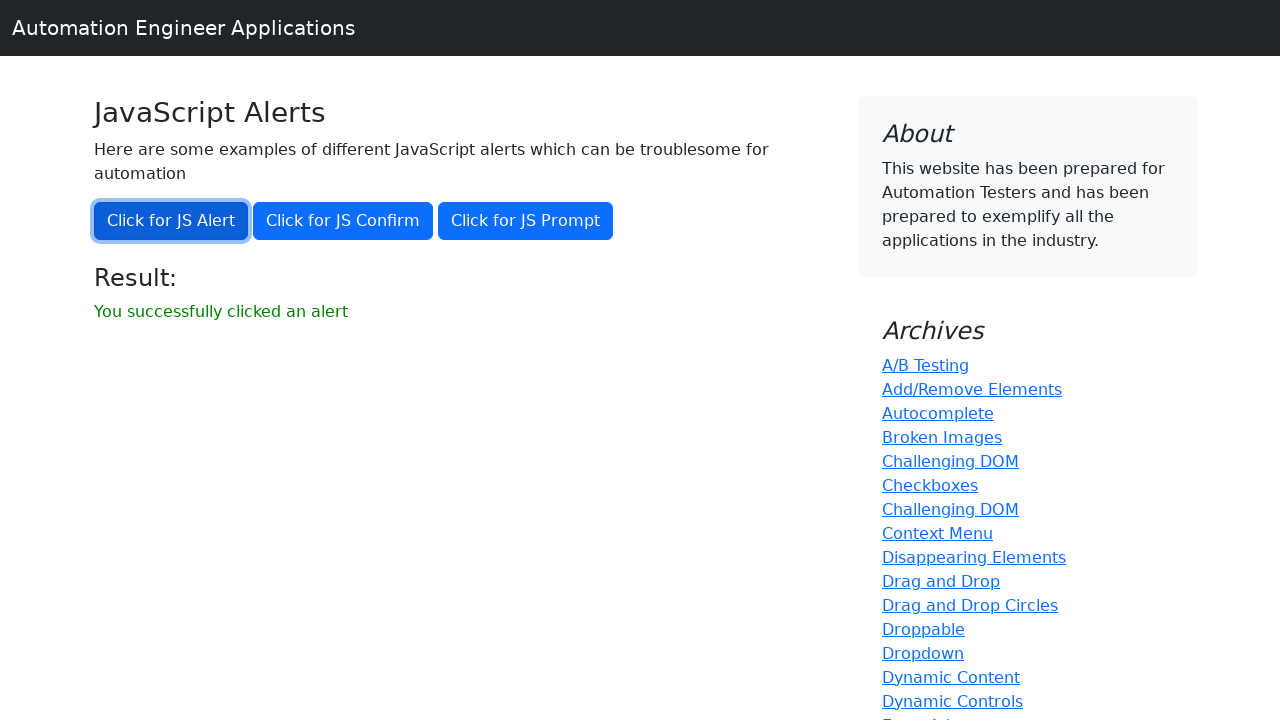

Verified alert was accepted and result message displayed
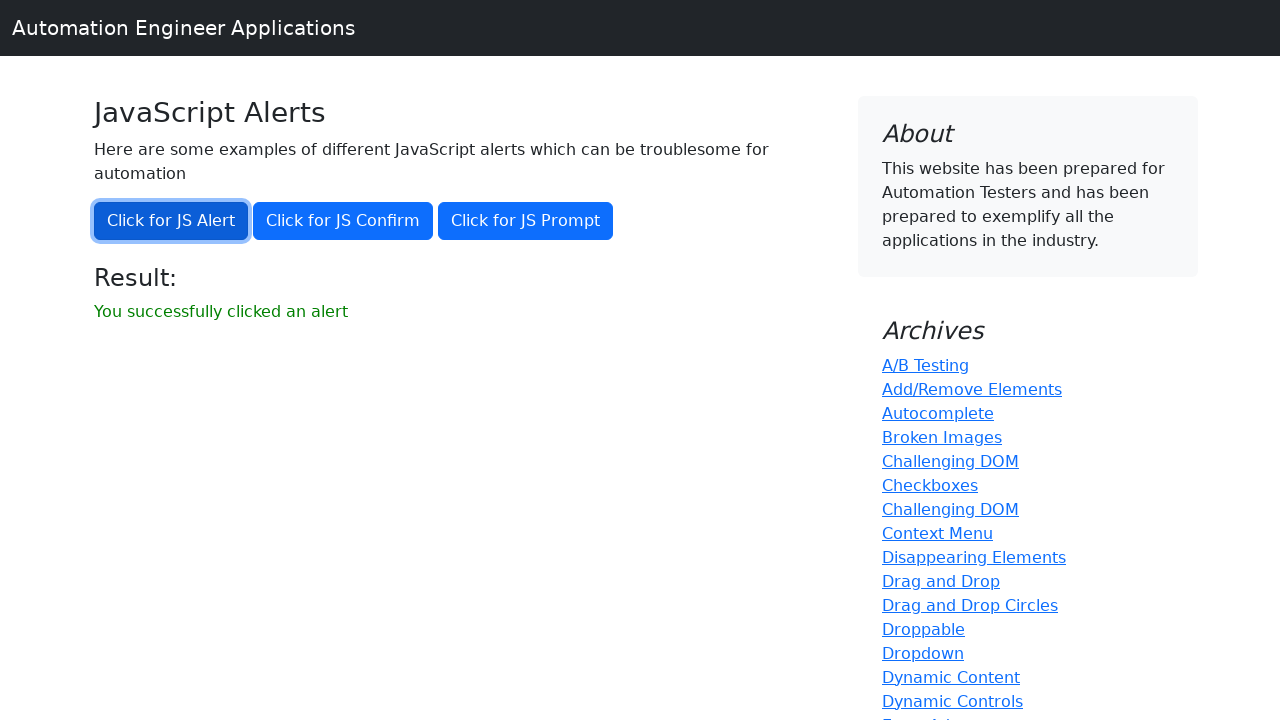

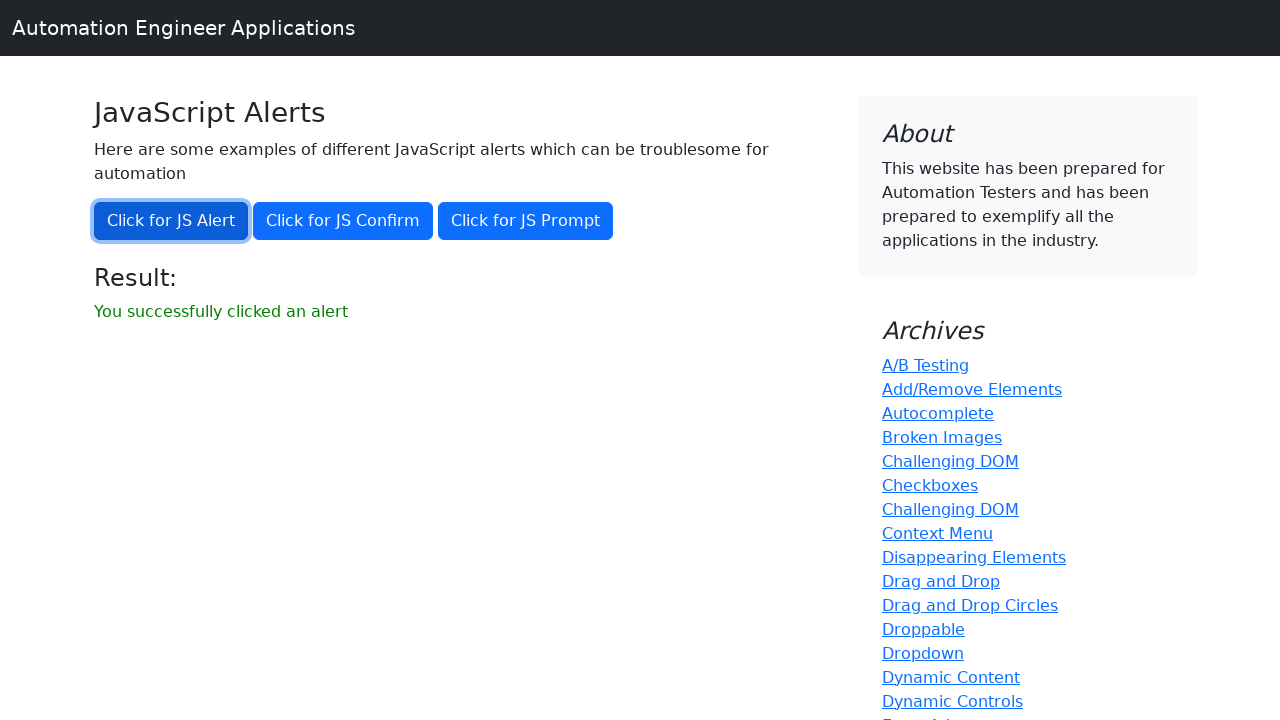